Tests radio button functionality by checking if the female radio button is enabled and clicking it if so

Starting URL: https://www.hyrtutorials.com/p/basic-controls.html

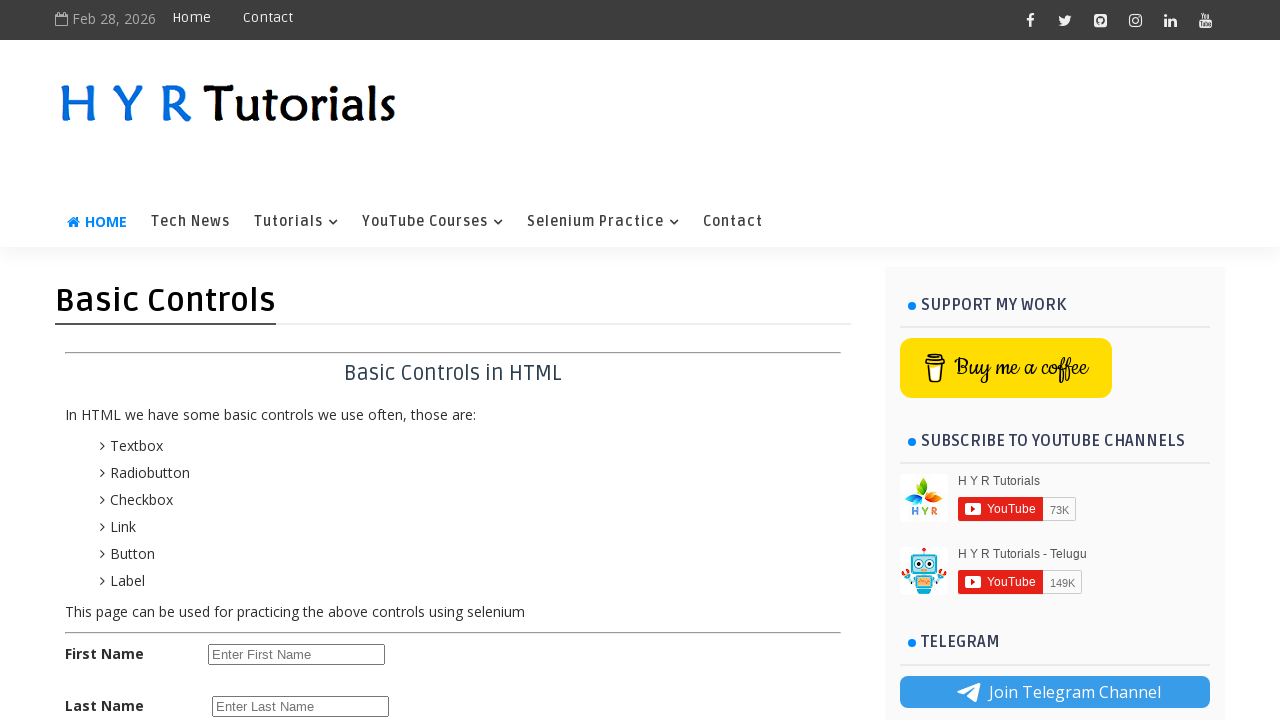

Located the female radio button element
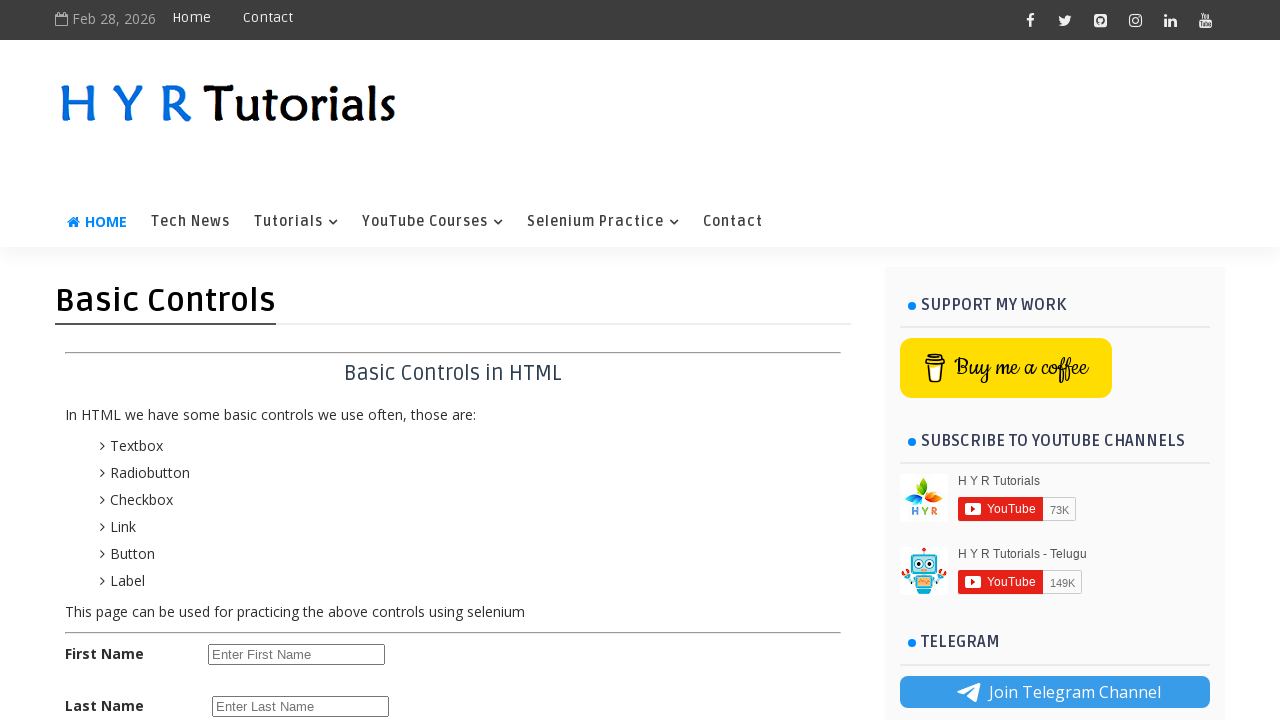

Female radio button is now visible
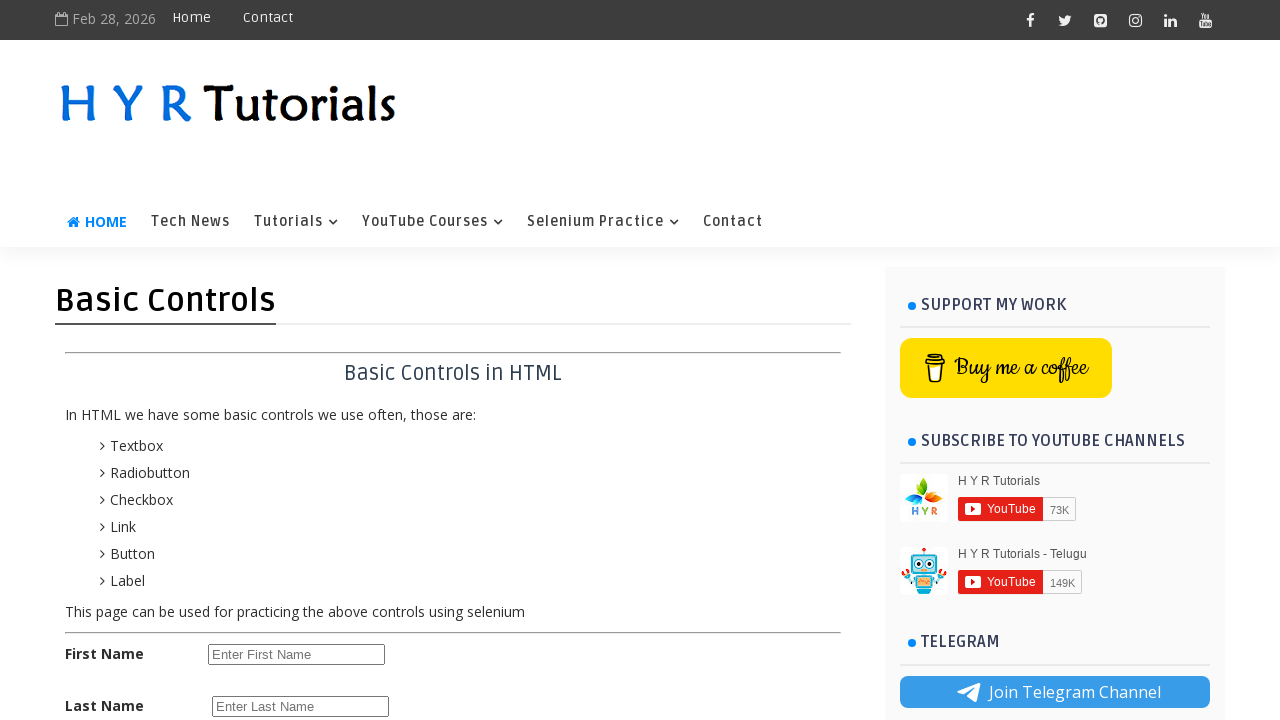

Verified that female radio button is enabled
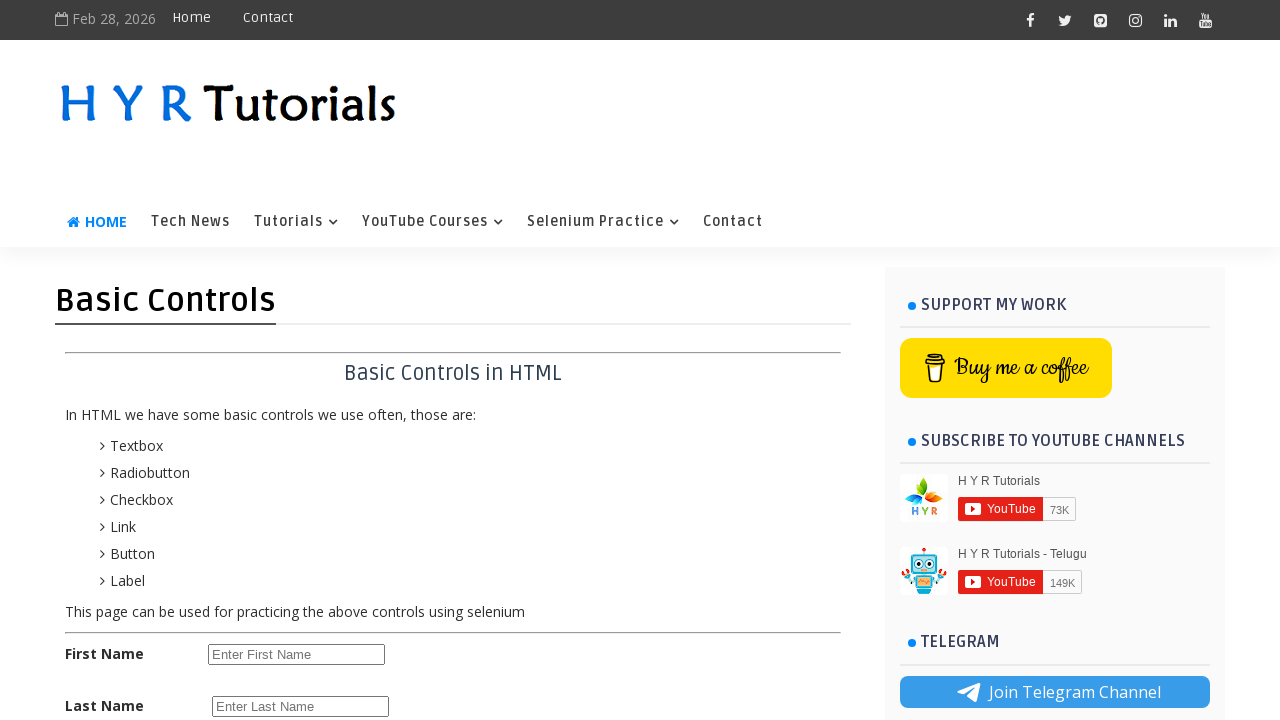

Clicked the female radio button at (286, 360) on #femalerb
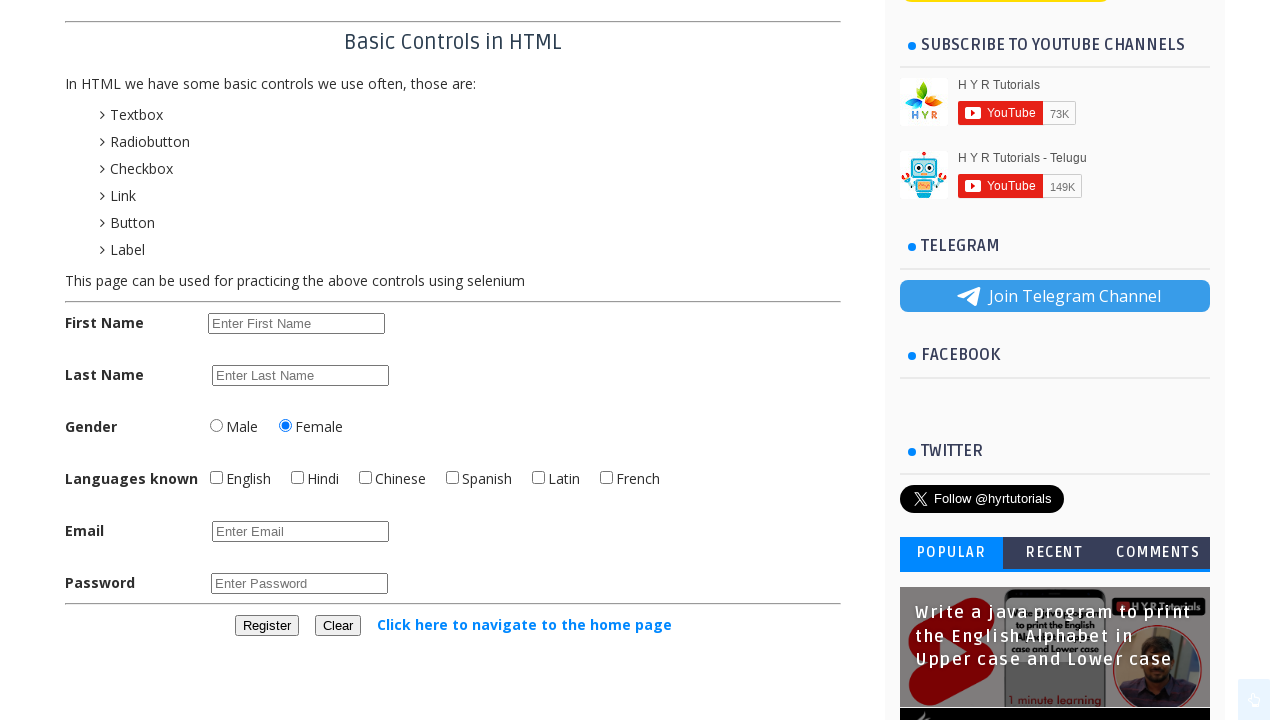

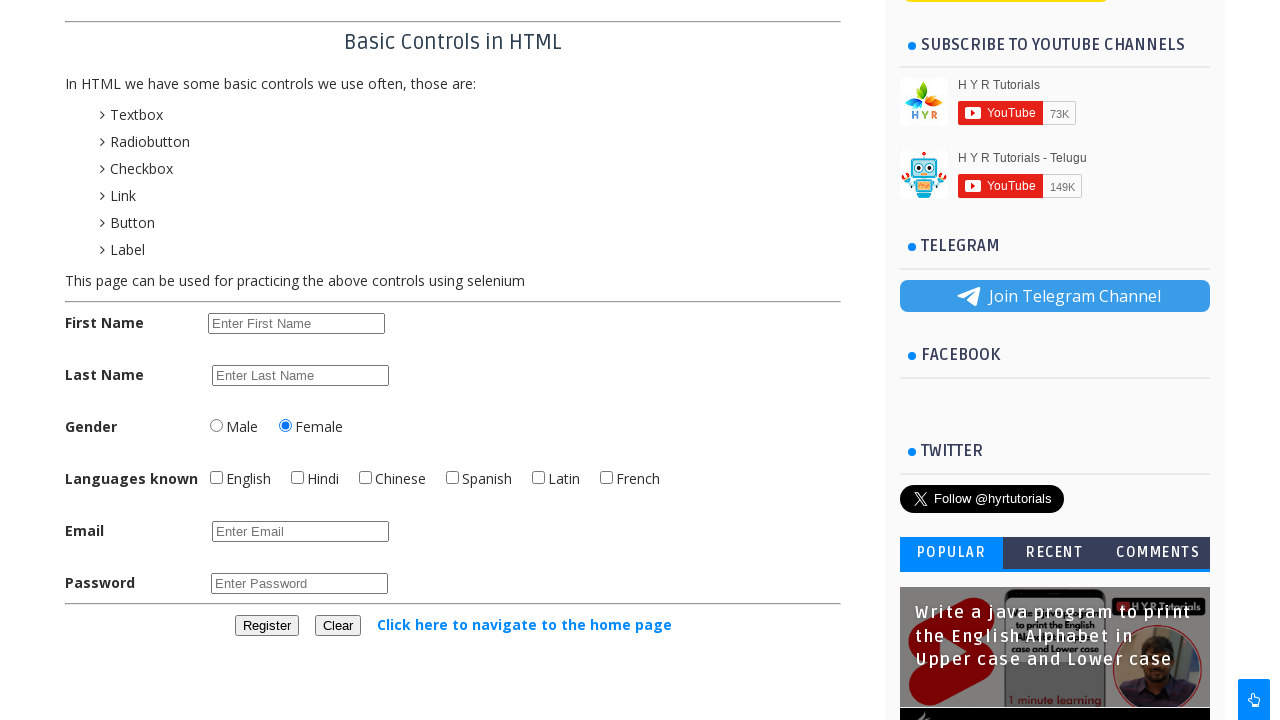